Tests deleting a task by adding a task, hovering over it to reveal the delete button, clicking delete, and verifying the task is removed.

Starting URL: https://todomvc.com/examples/react/dist

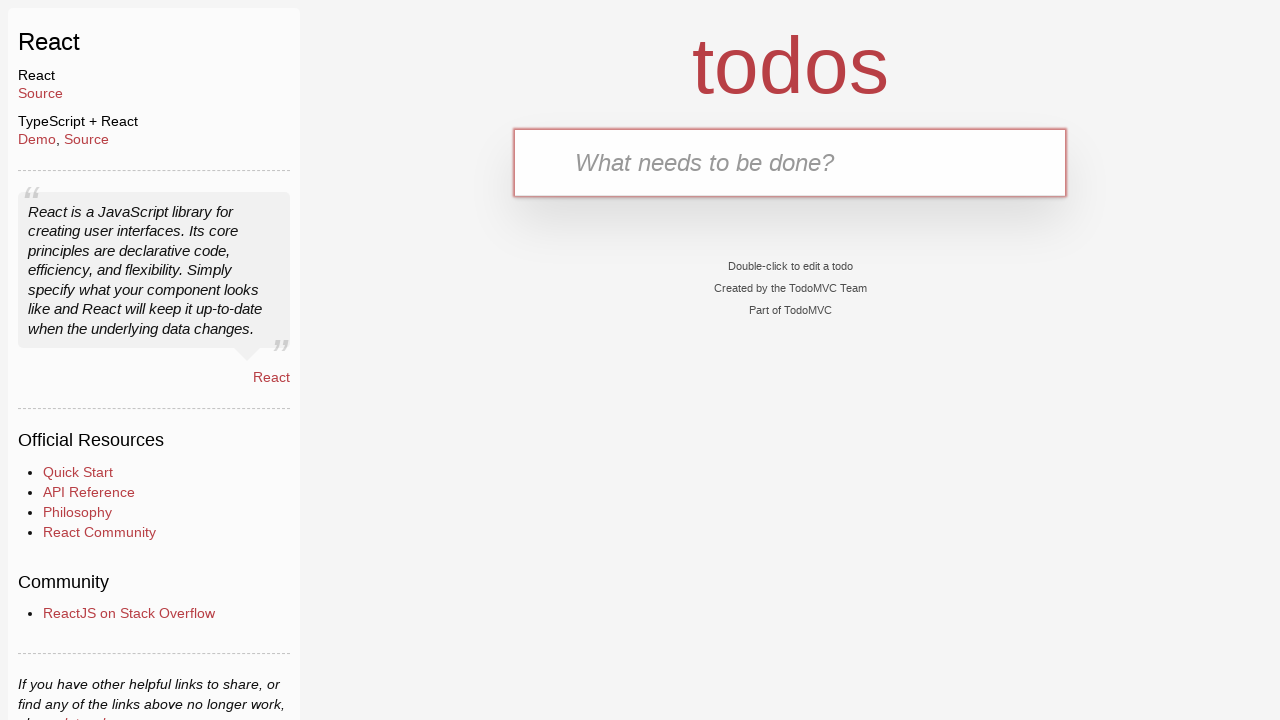

Filled task input field with 'Task to delete' on internal:attr=[placeholder="What needs to be done?"i]
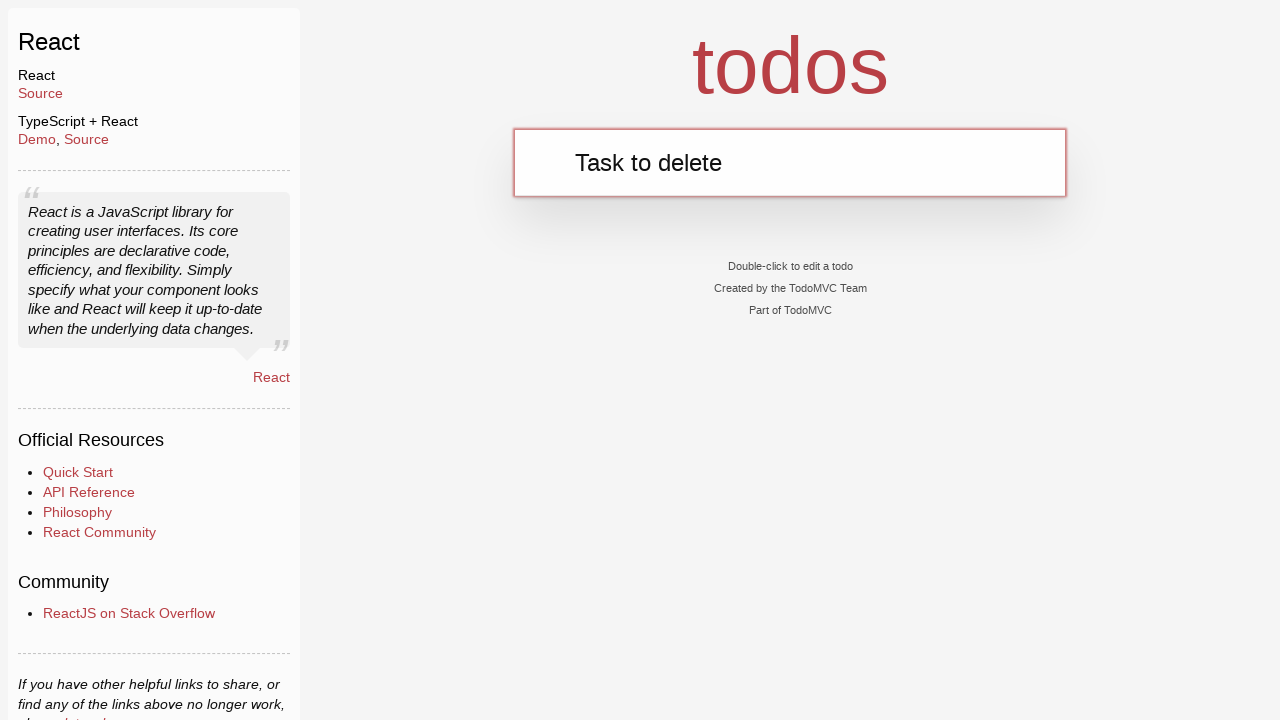

Pressed Enter to add the task on internal:attr=[placeholder="What needs to be done?"i]
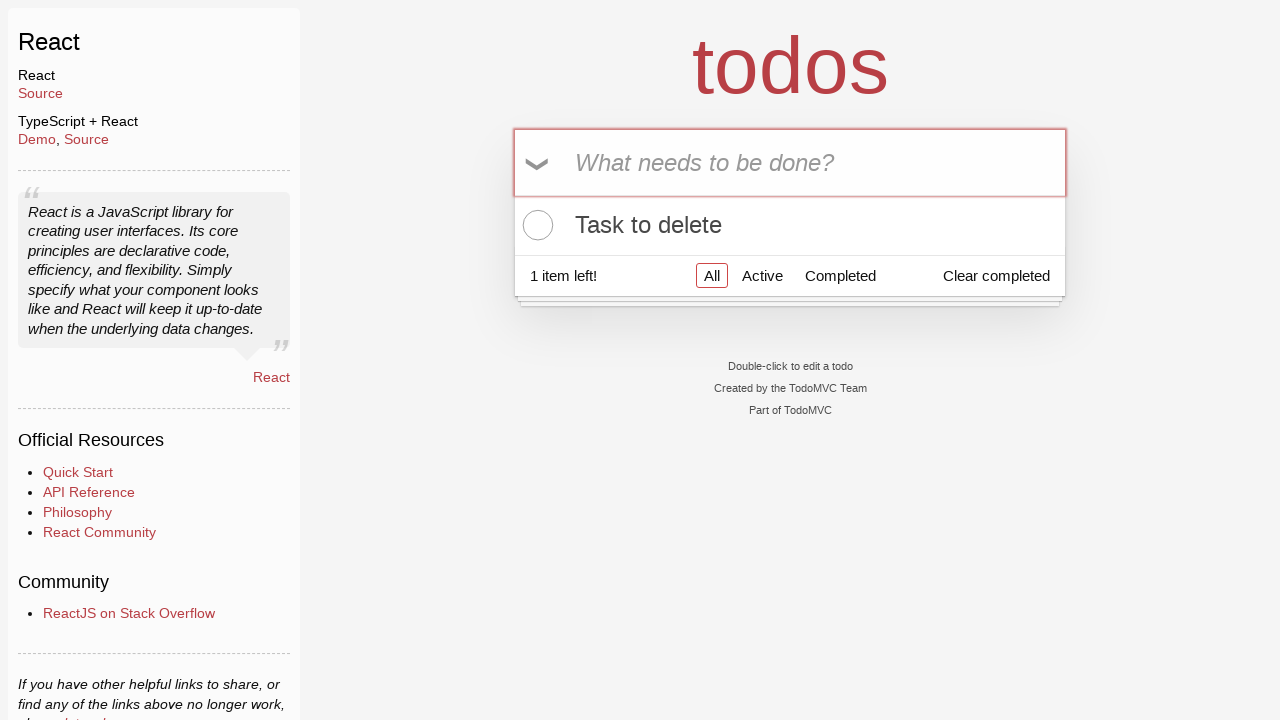

Hovered over the task to reveal delete button at (790, 225) on internal:text="Task to delete"i
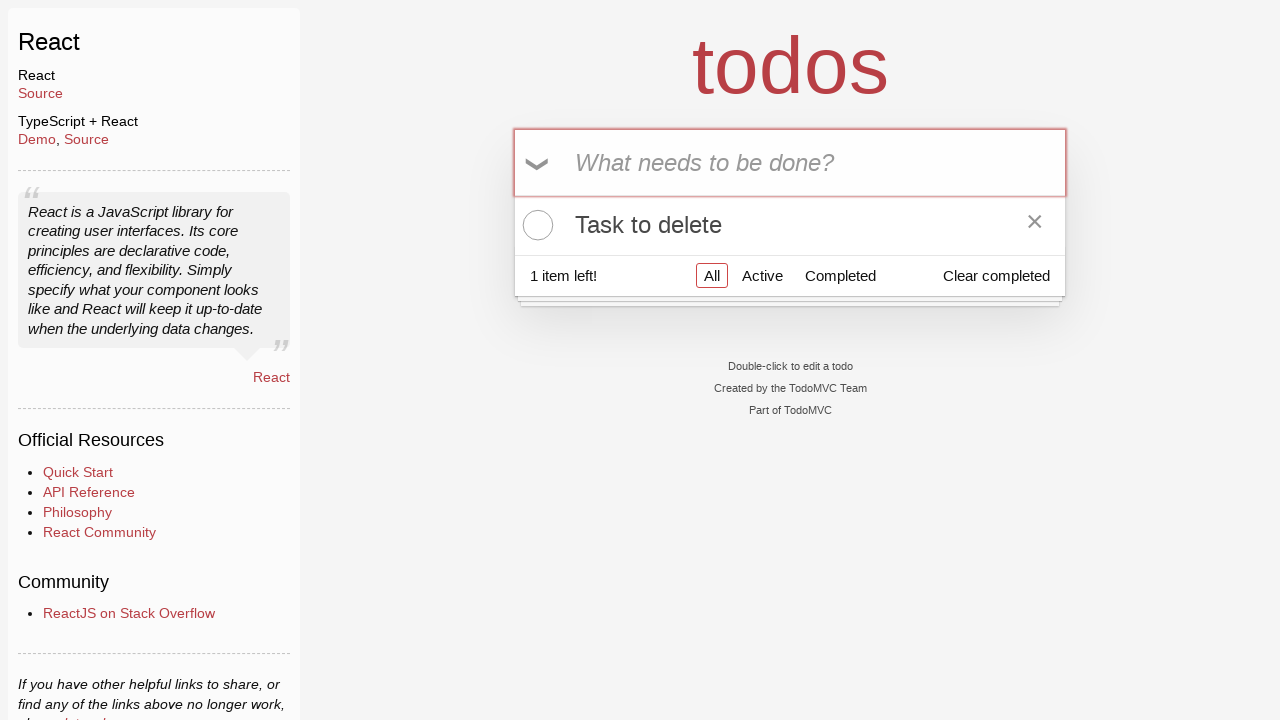

Clicked the delete button to remove the task at (1035, 225) on .destroy
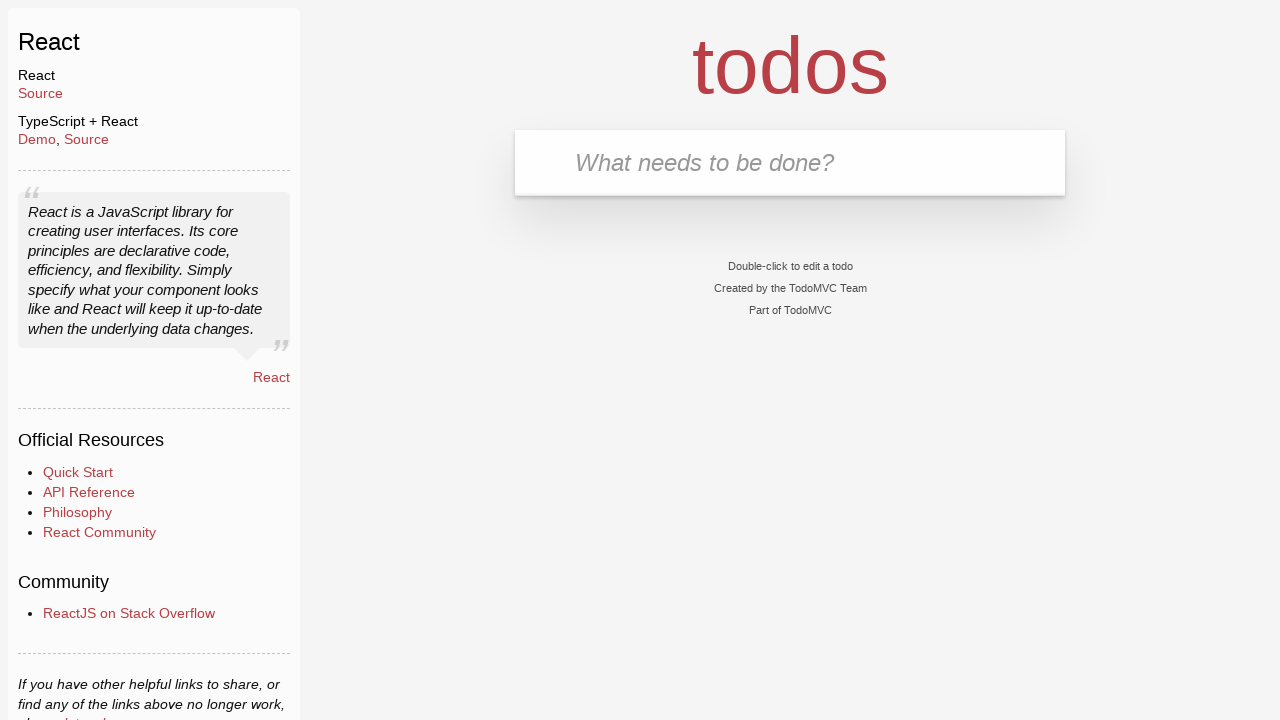

Verified that the task 'Task to delete' has been removed from the list
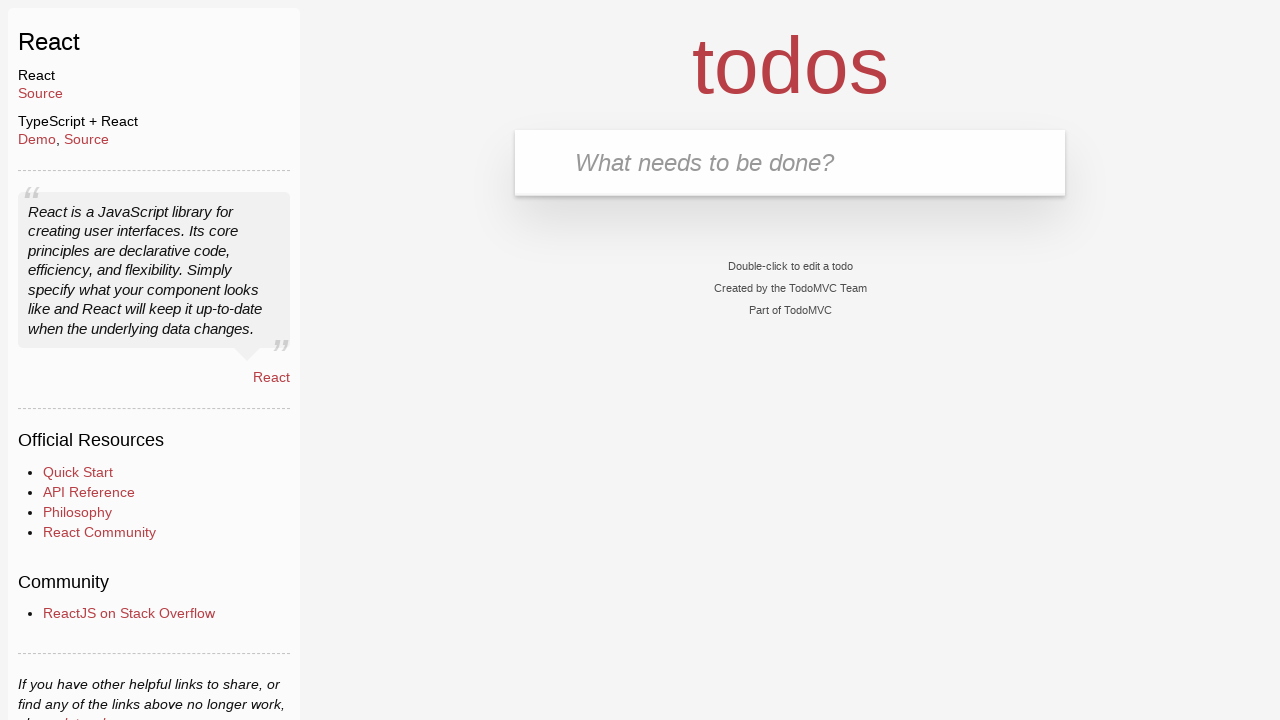

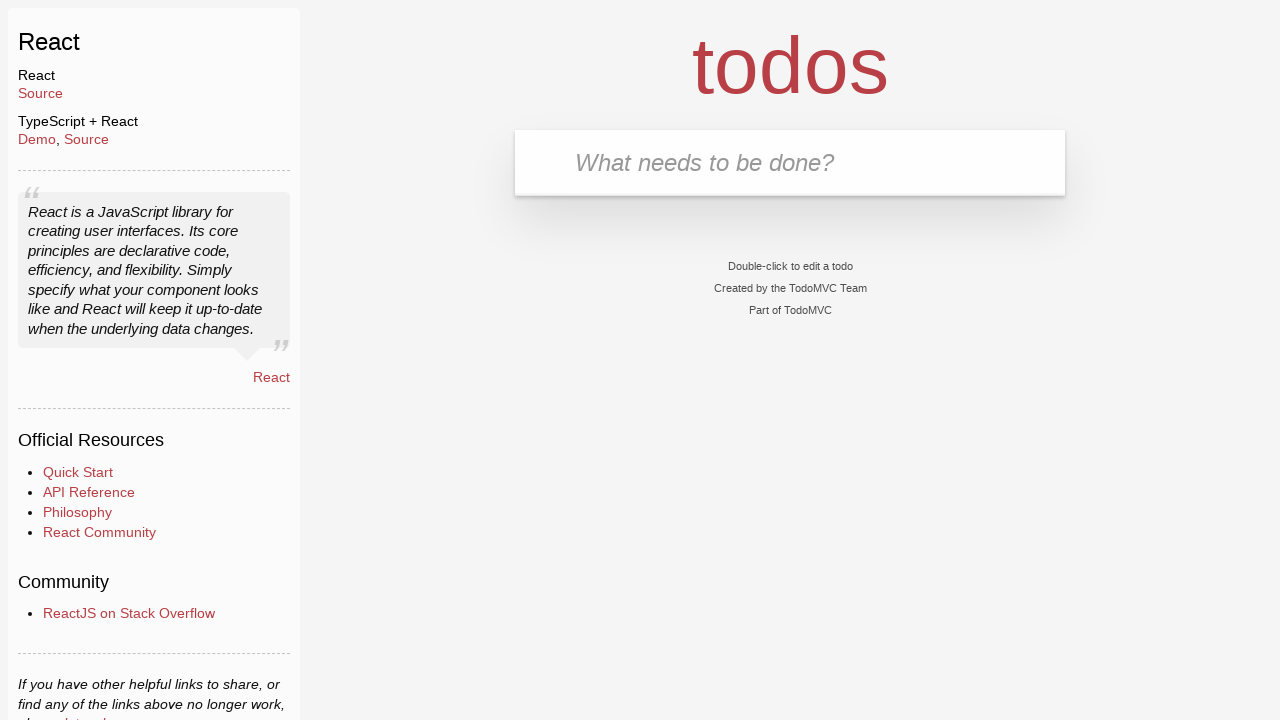